Tests typing speed benchmark by reading the displayed text and typing it

Starting URL: https://humanbenchmark.com/tests/typing

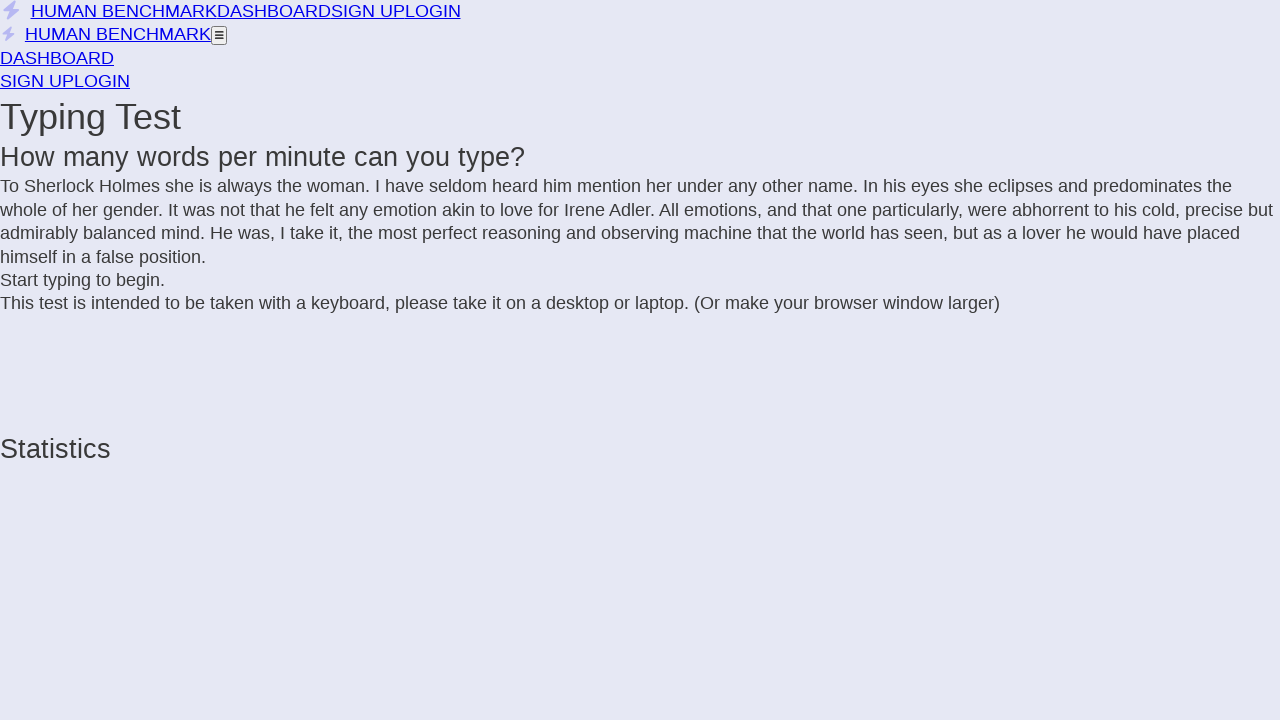

Located the text element with class 'letters'
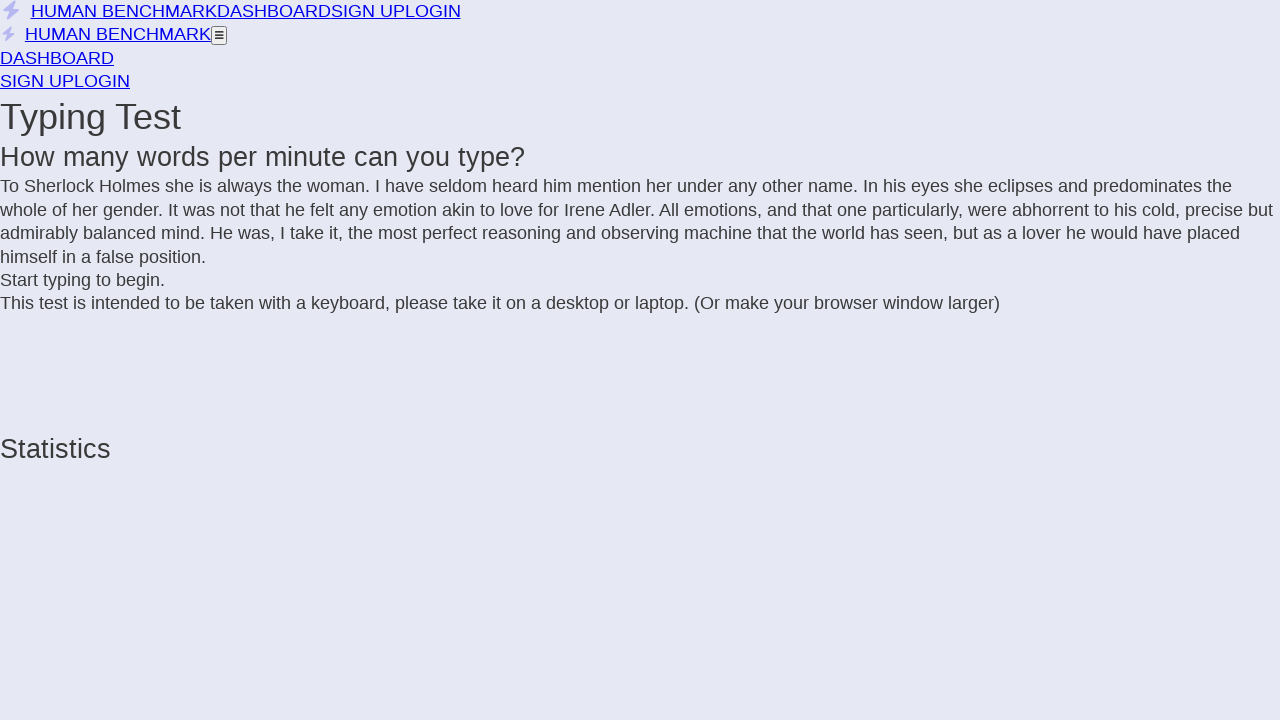

Retrieved the text content to type from the letters element
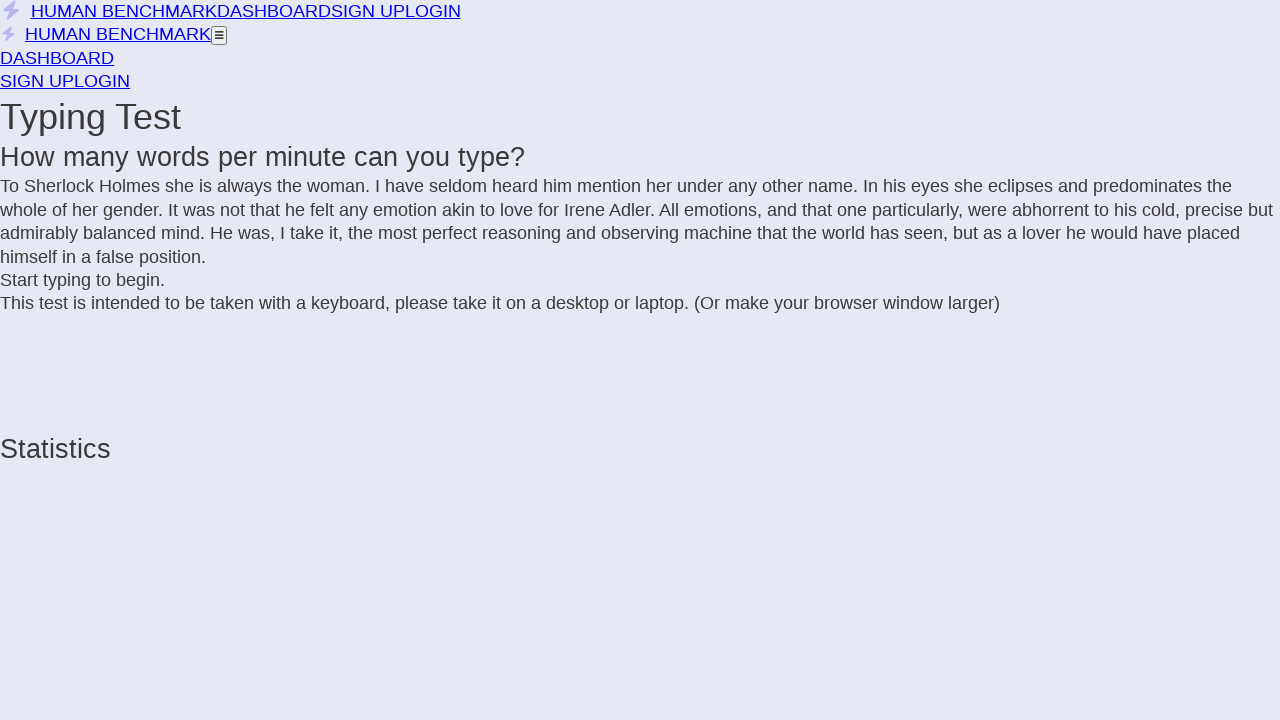

Typed the displayed text sequentially with 50ms delay between keypresses
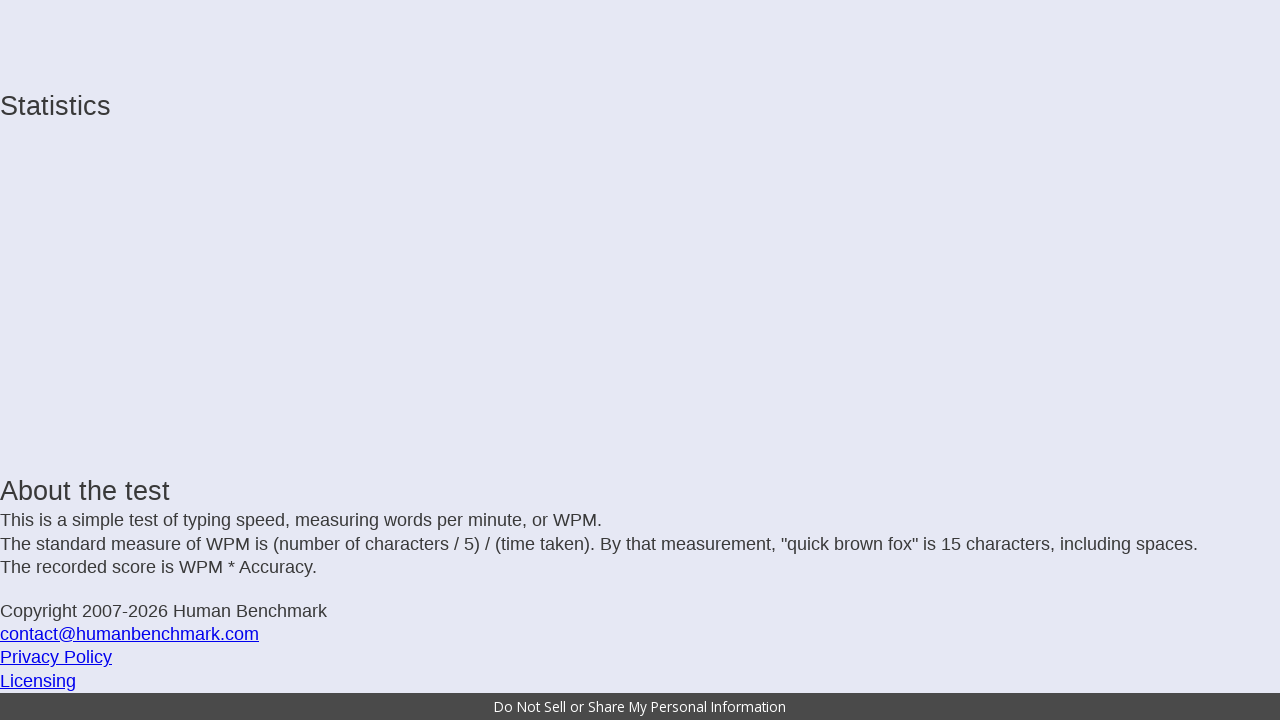

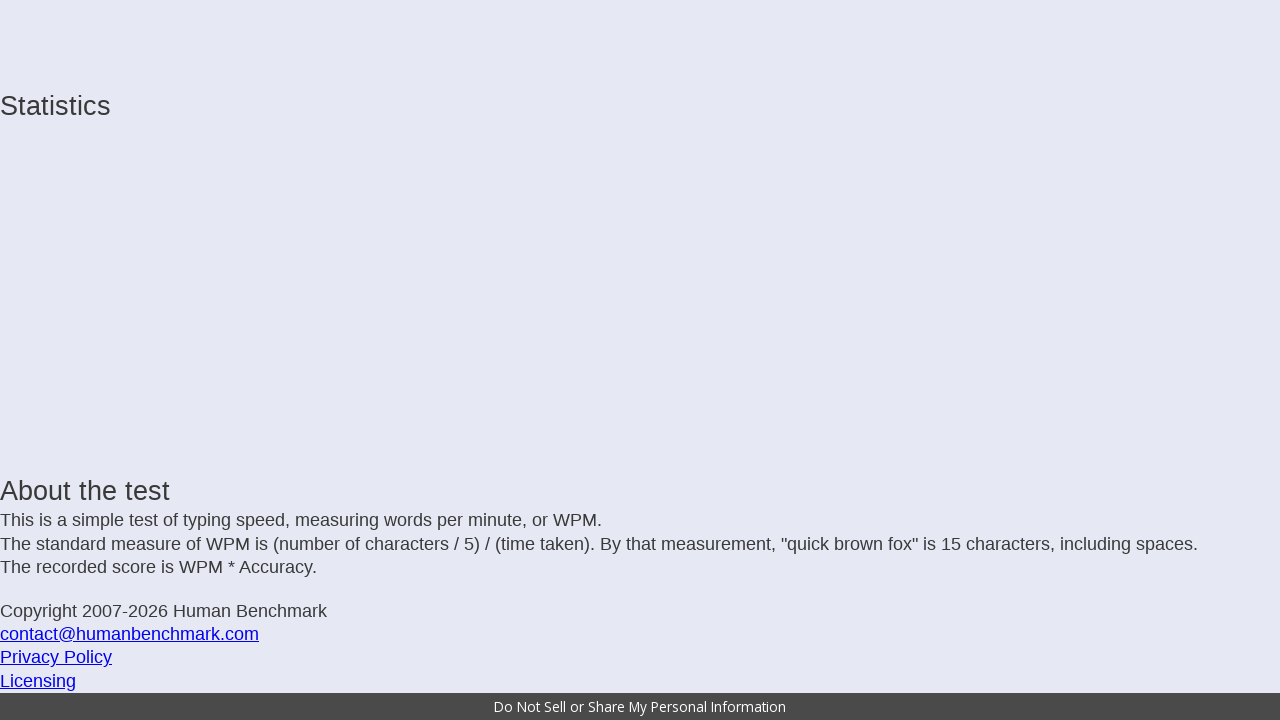